Solves a math problem by reading a value from the page, calculating the result using a mathematical formula, filling the answer, selecting checkboxes and radio buttons, and submitting the form

Starting URL: https://suninjuly.github.io/math.html

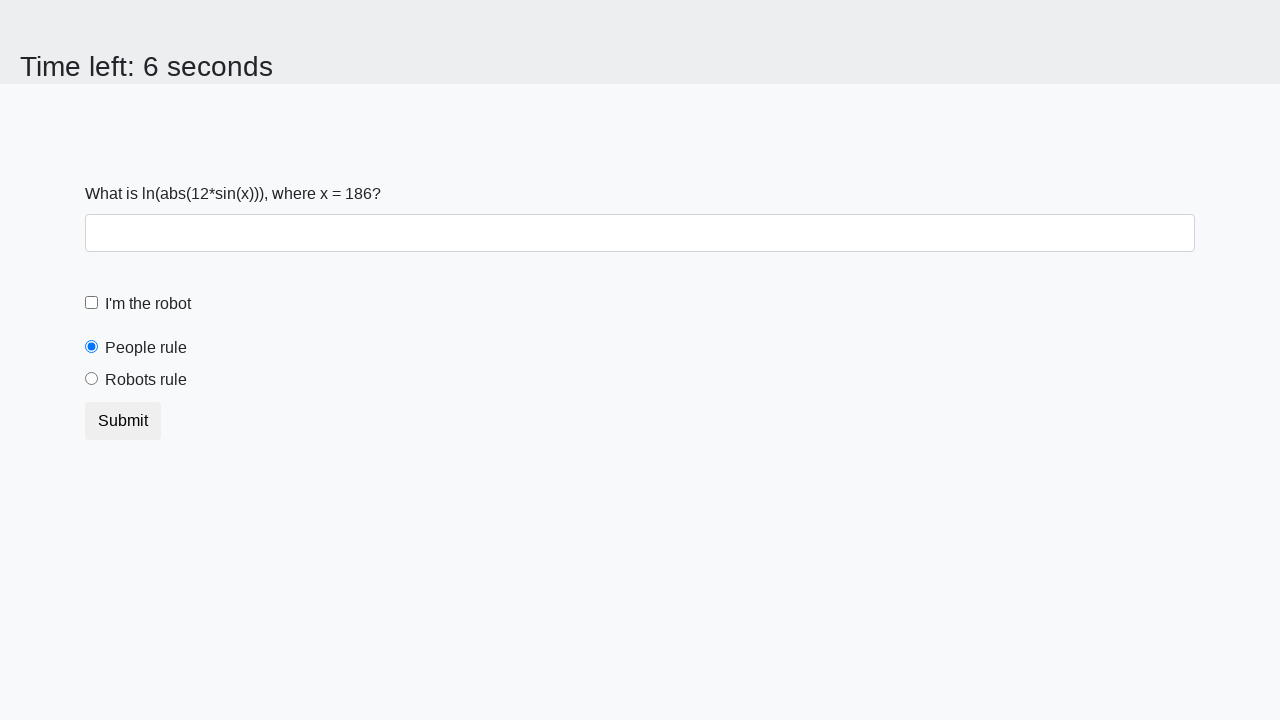

Retrieved the x value from the page
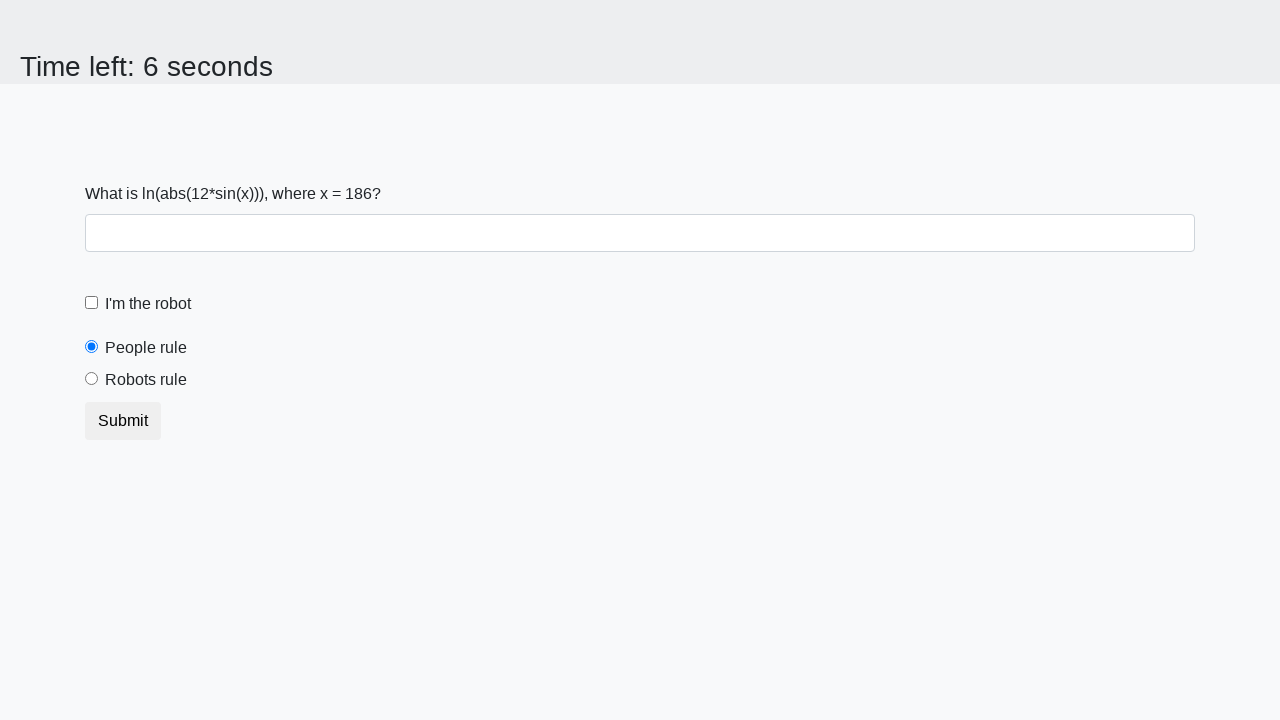

Calculated the mathematical result using log(abs(12*sin(x)))
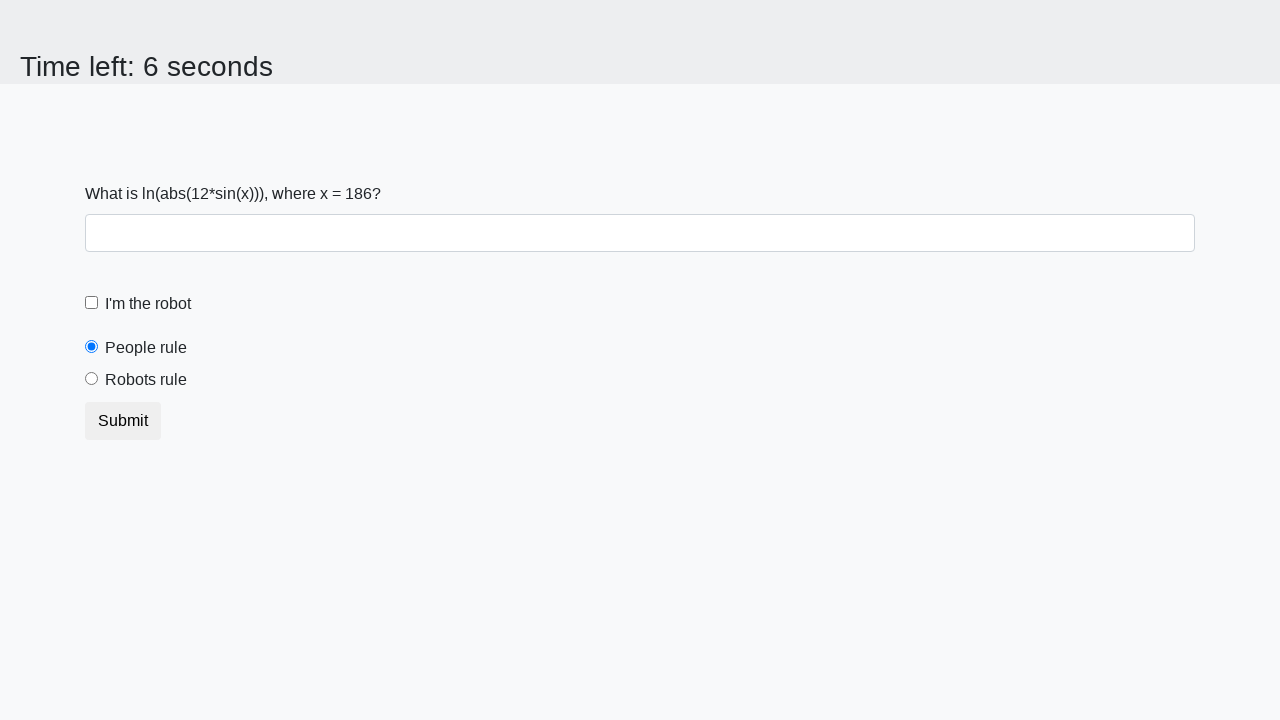

Filled the answer field with the calculated result on #answer
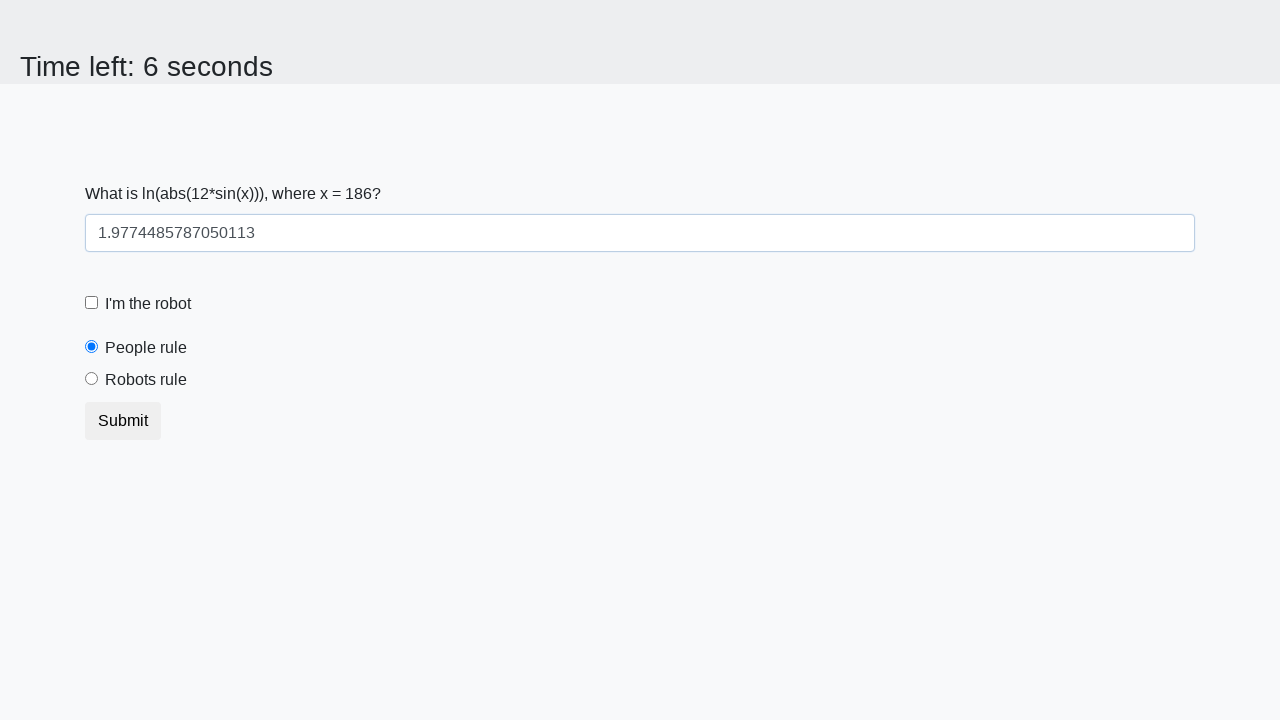

Clicked the robot checkbox at (148, 304) on [for="robotCheckbox"]
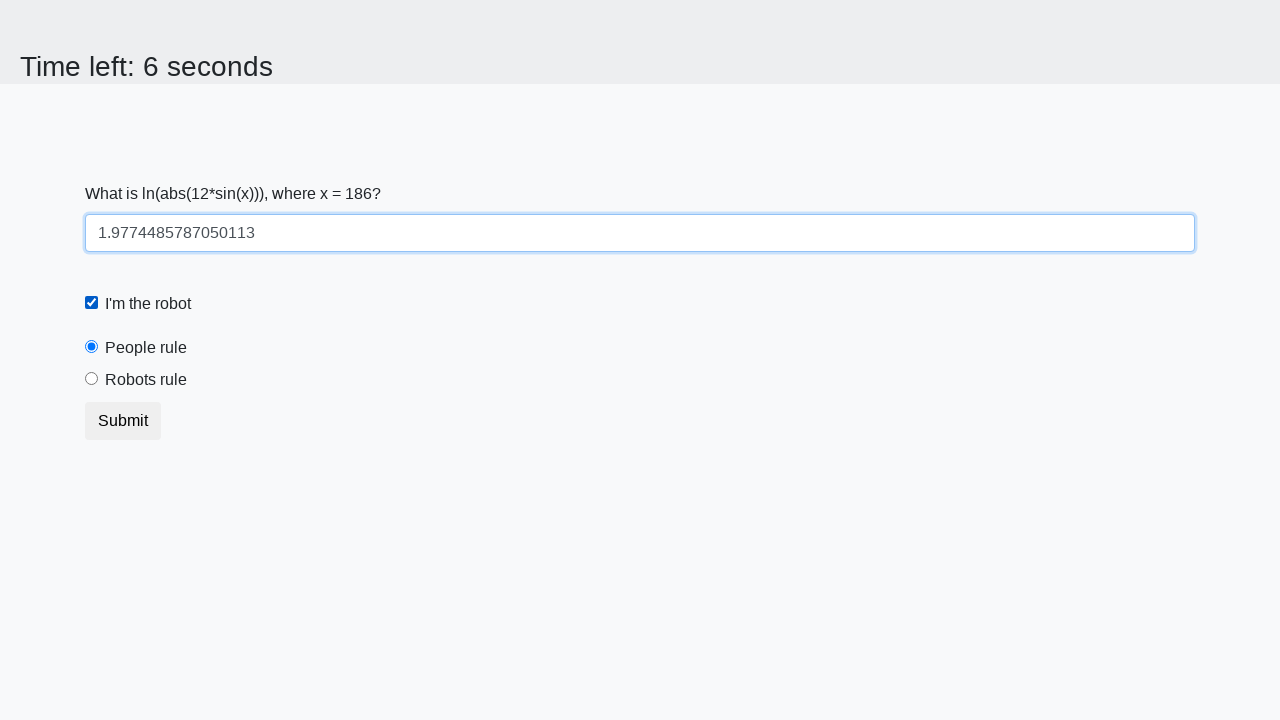

Clicked the robots rule radio button at (146, 380) on [for="robotsRule"]
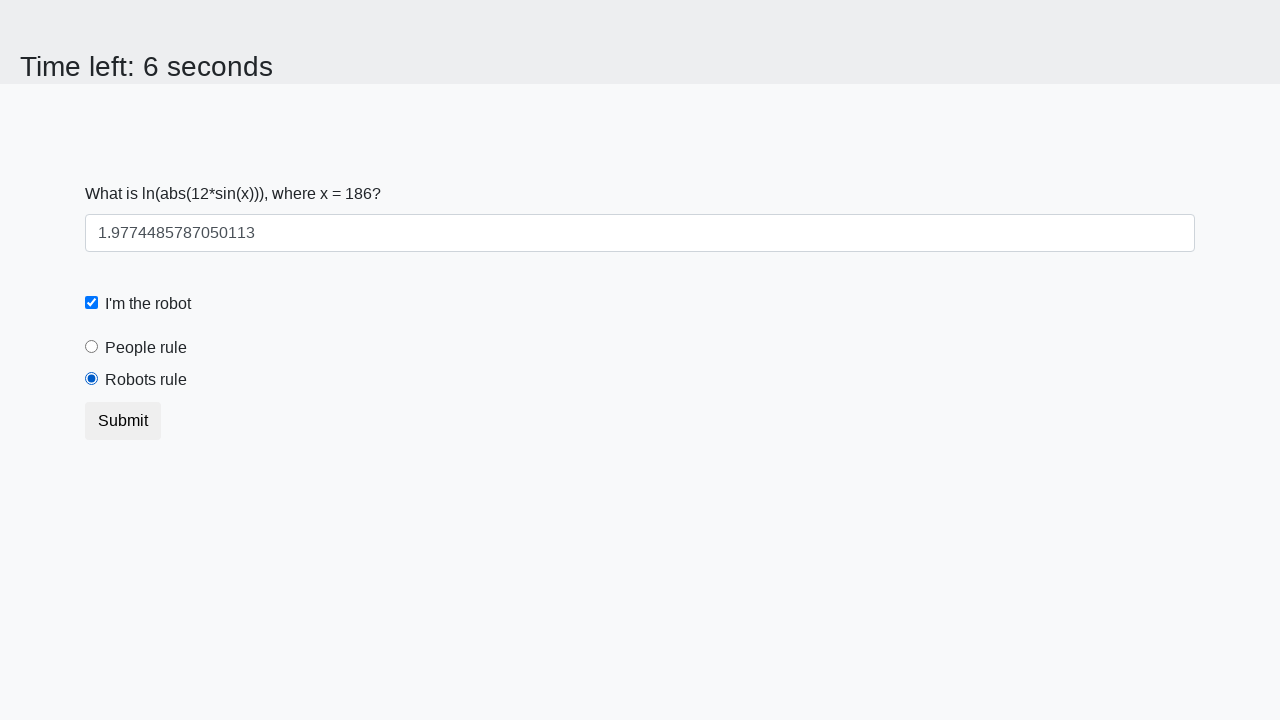

Clicked the submit button at (123, 421) on button.btn.btn-default
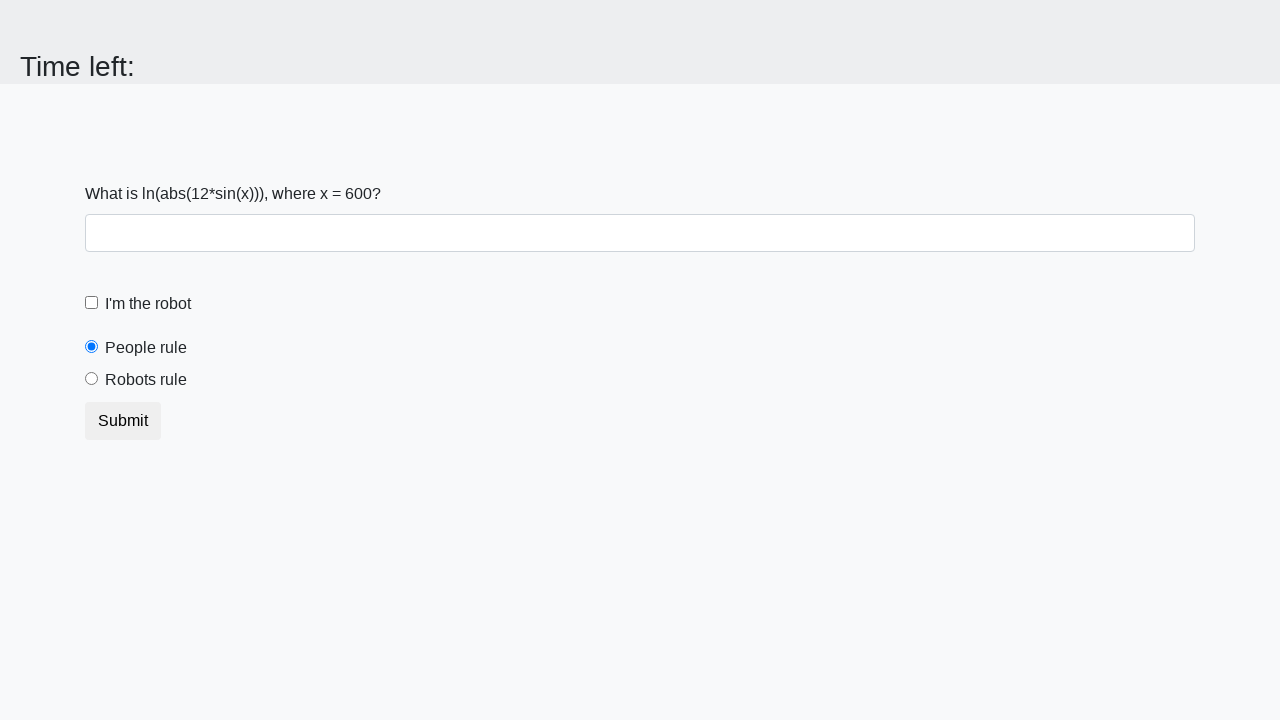

Waited for form submission to complete
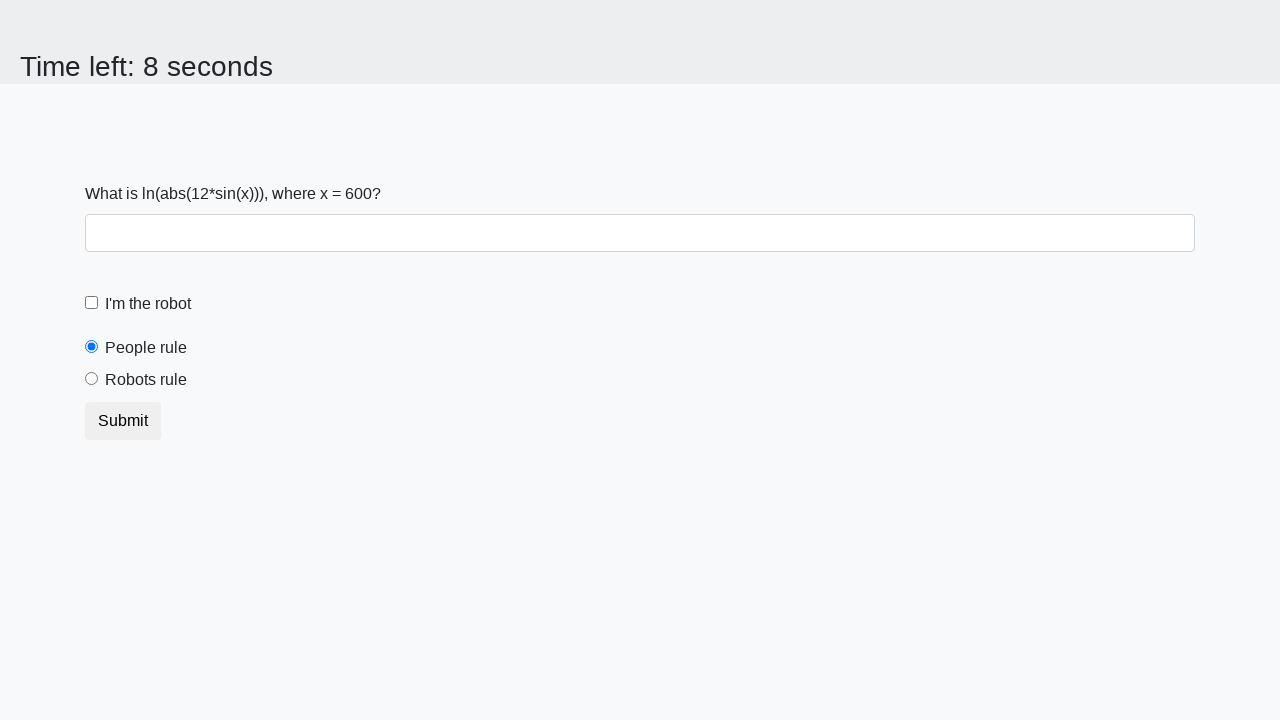

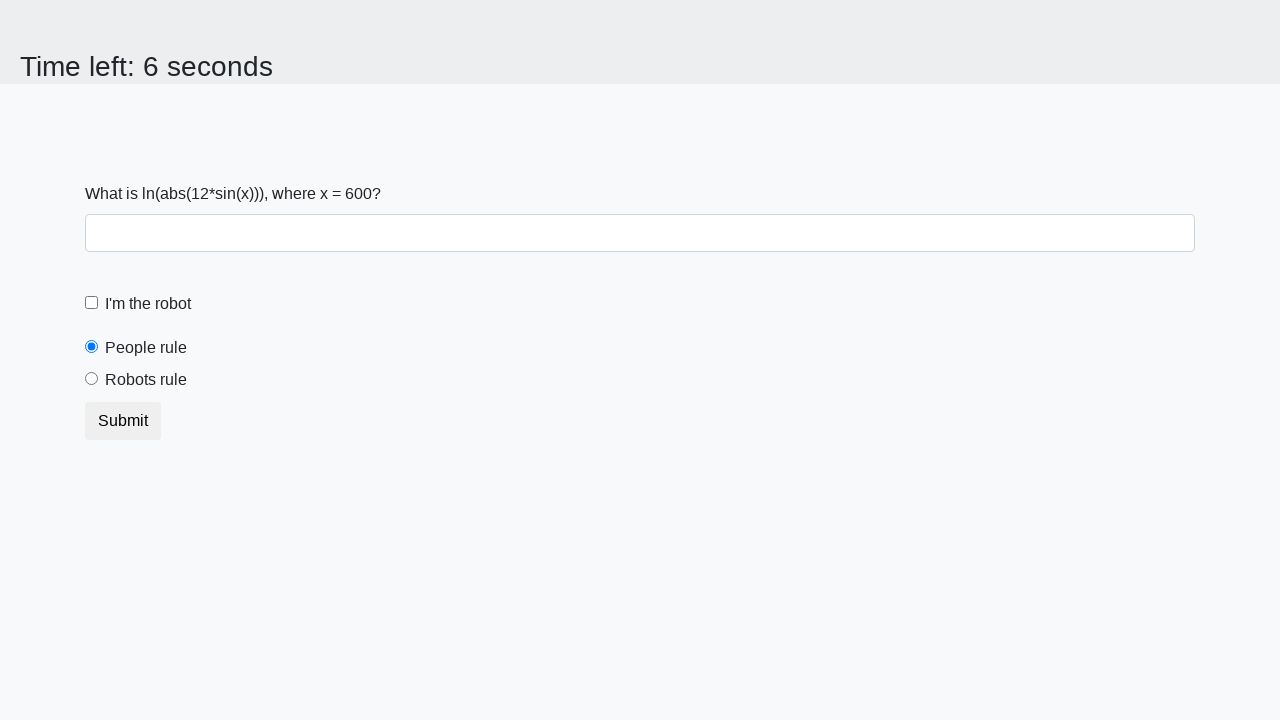